Tests form validation by filling all fields except zip code, submitting the form, and verifying that the zip code field shows an error while all other filled fields show success styling.

Starting URL: https://bonigarcia.dev/selenium-webdriver-java/data-types.html

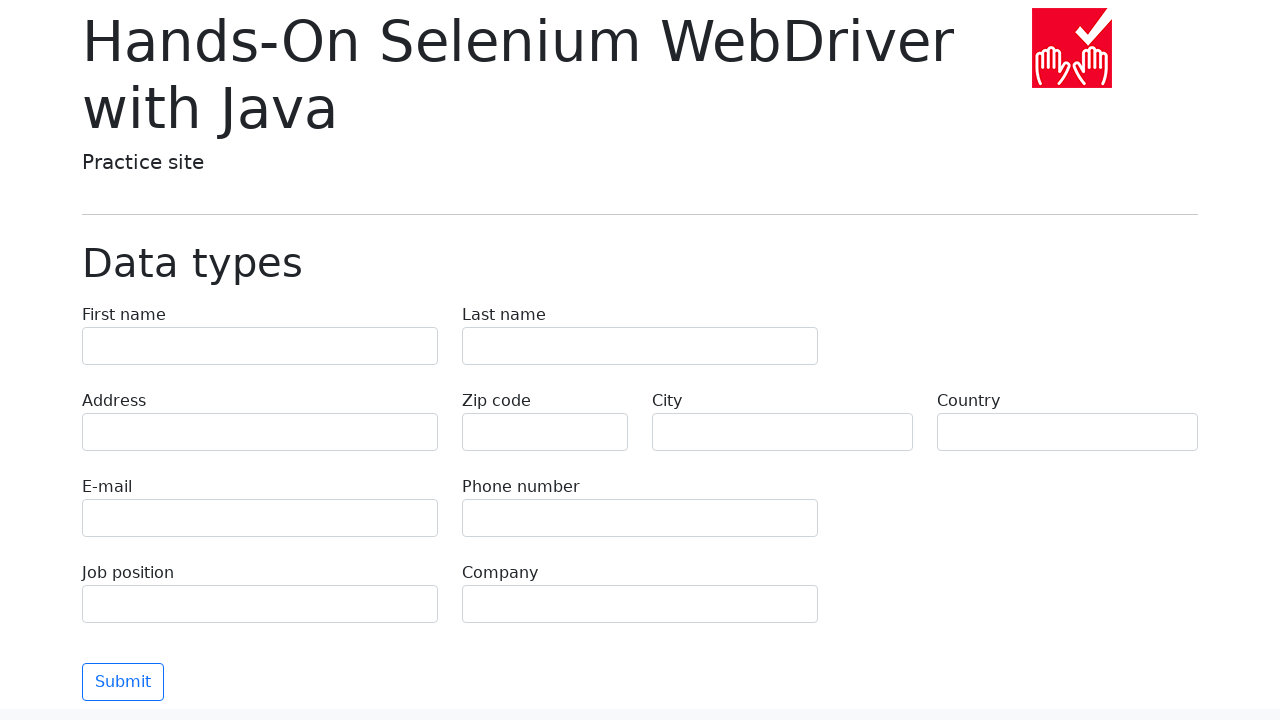

Navigated to form validation test page
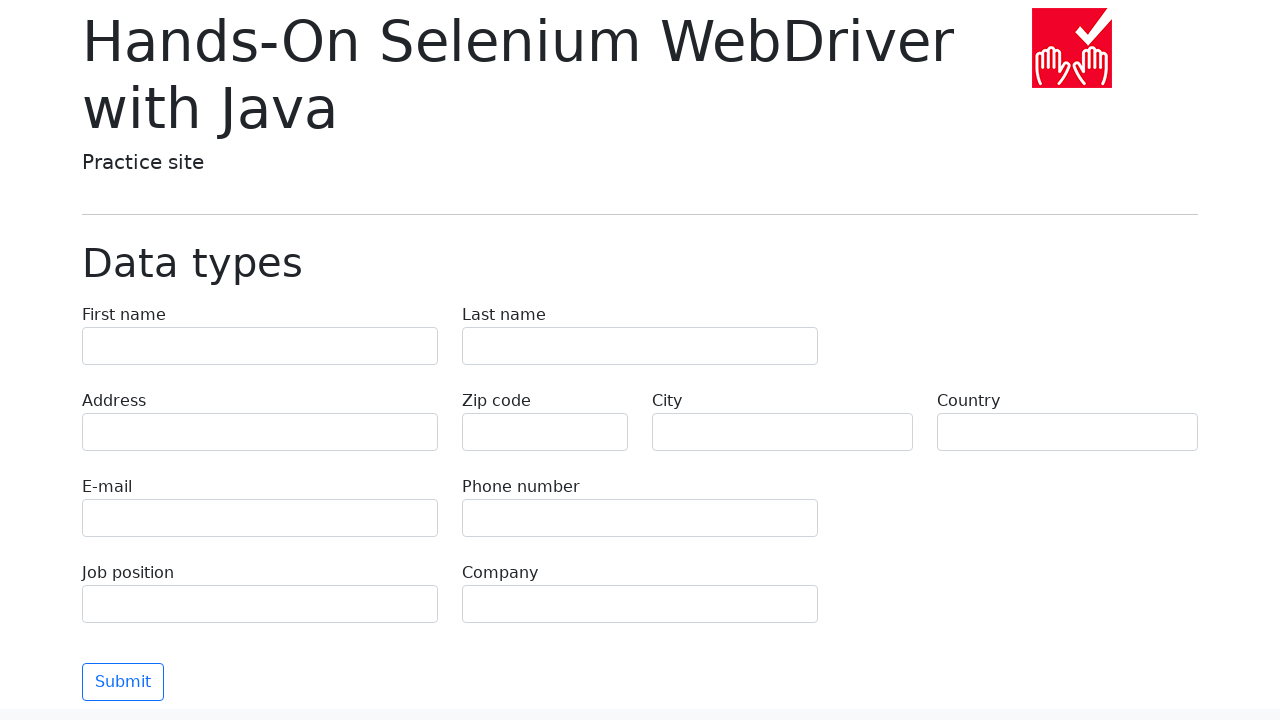

Filled first name field with 'Иван' on input[name="first-name"]
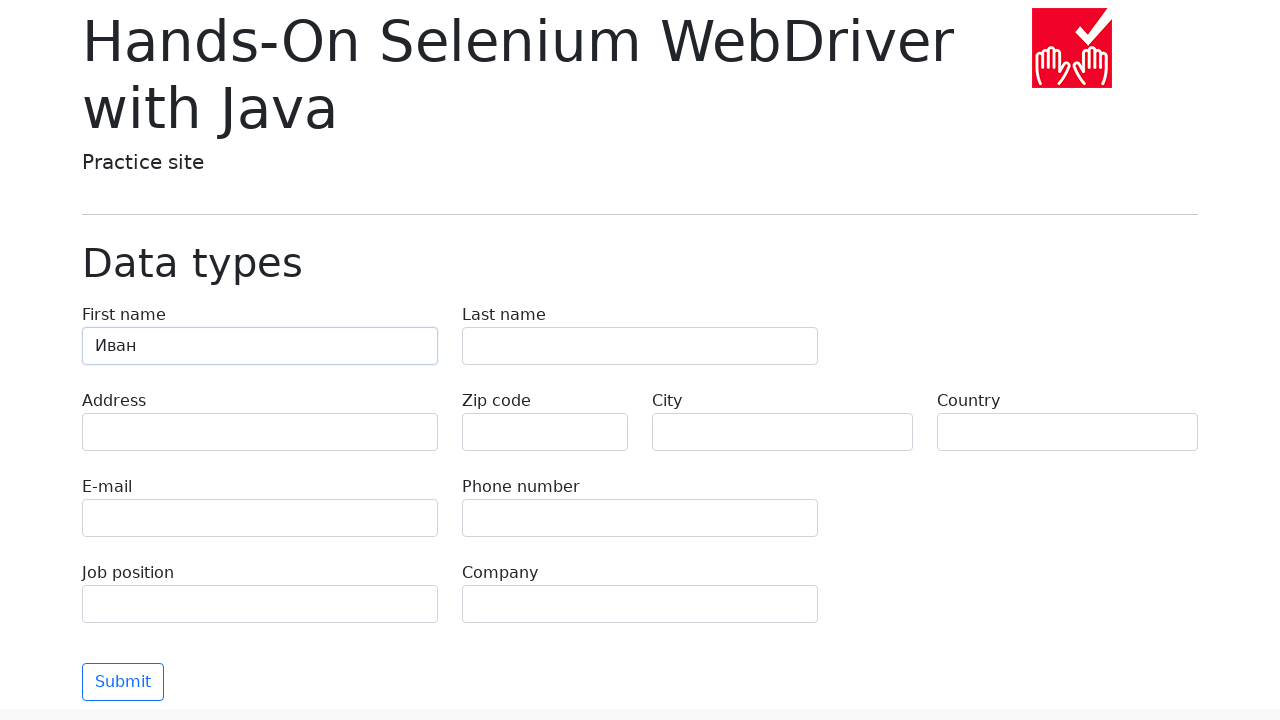

Filled last name field with 'Петров' on input[name="last-name"]
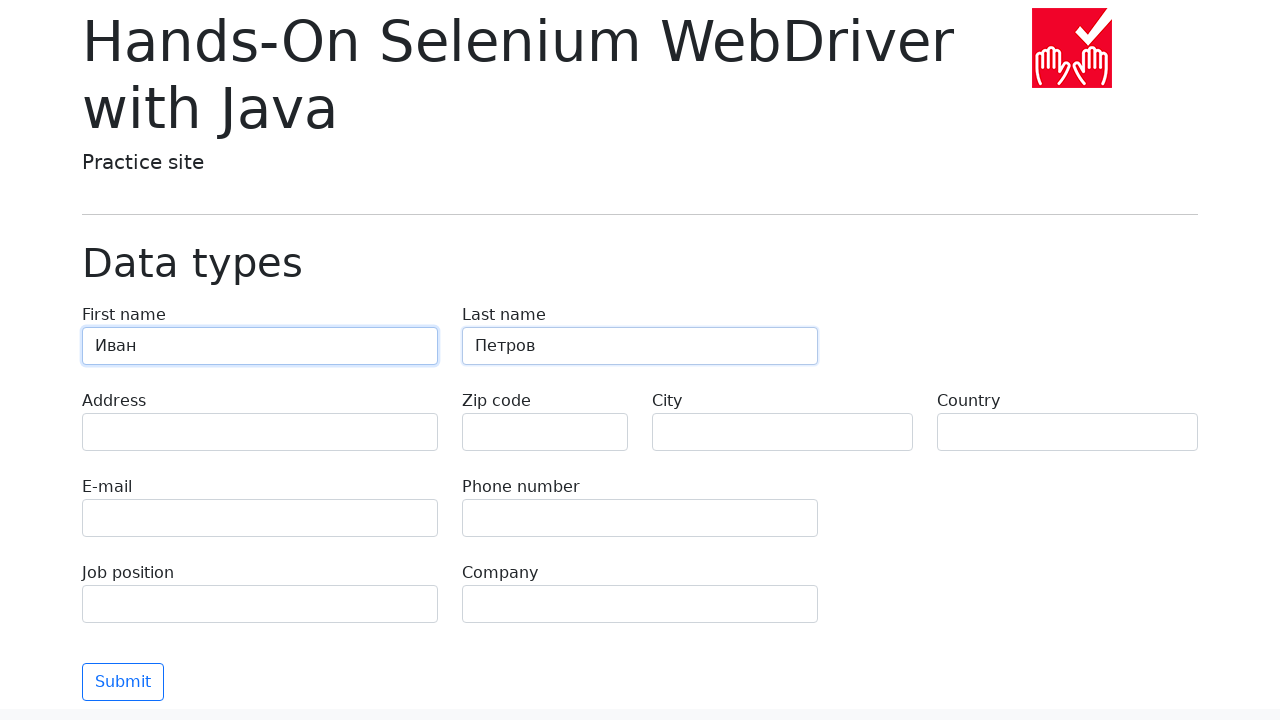

Filled address field with 'Ленина, 55-3' on input[name="address"]
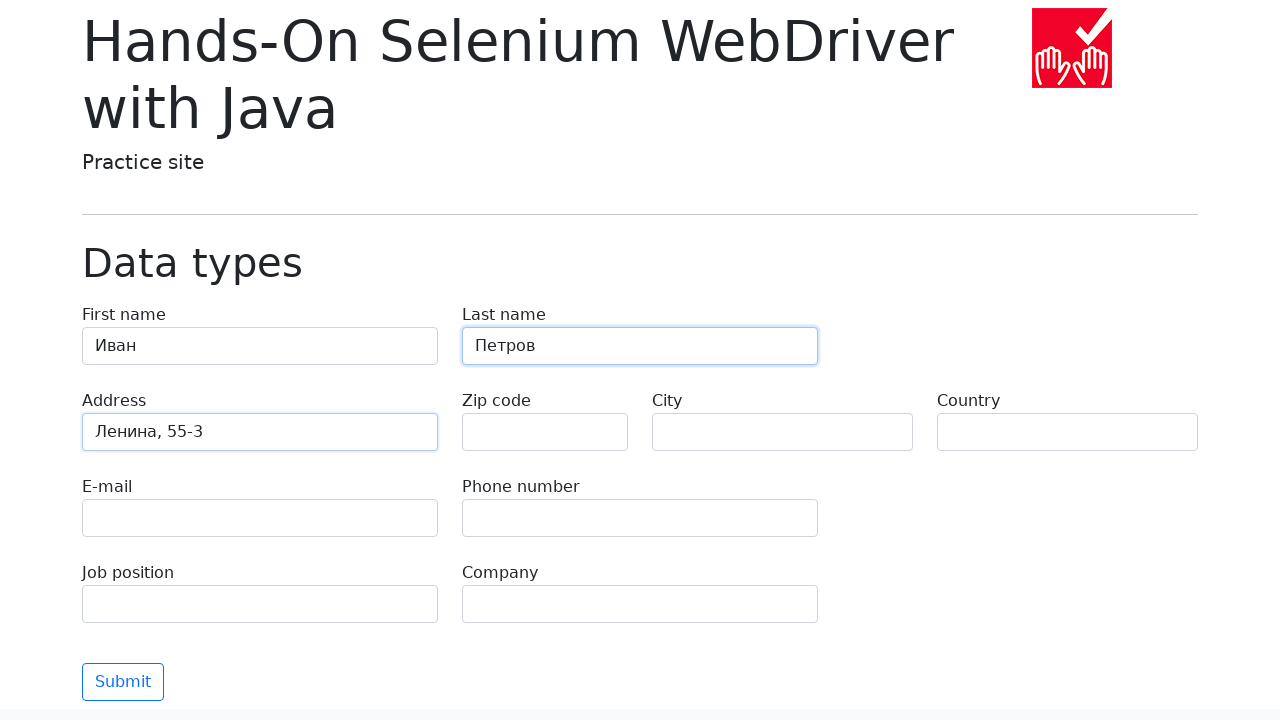

Filled email field with 'test@skypro.com' on input[name="e-mail"]
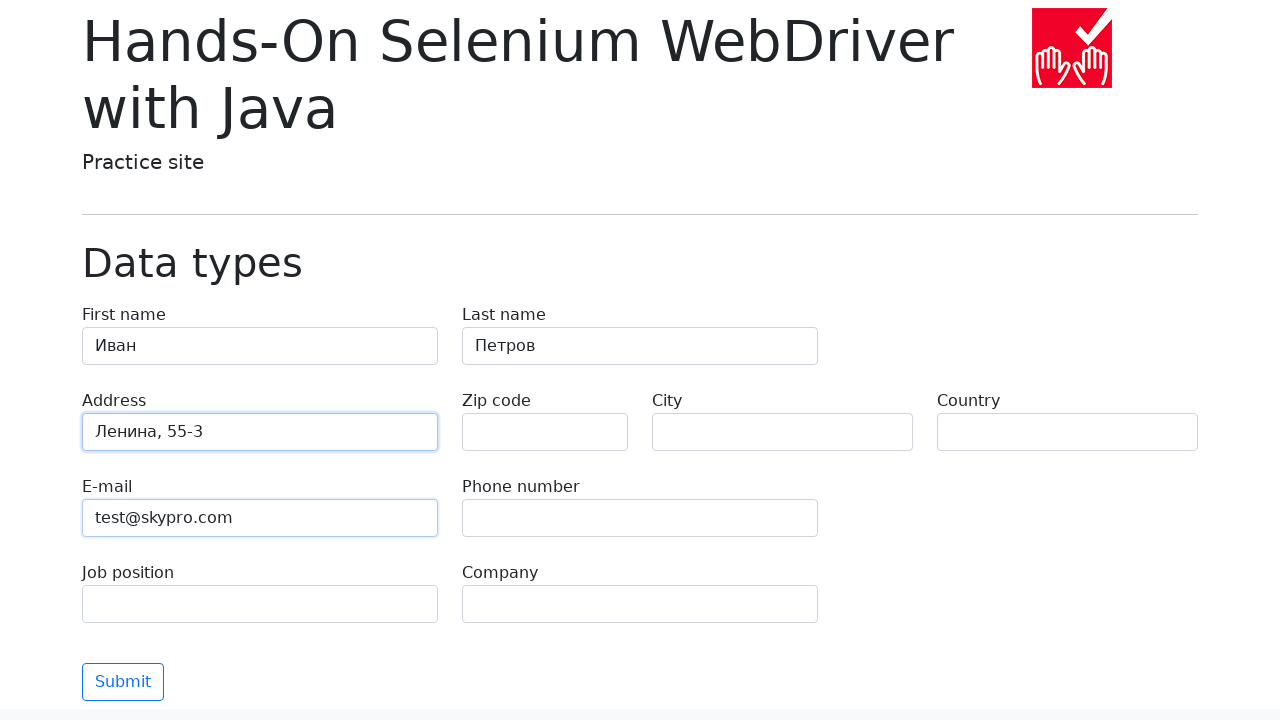

Filled phone field with '+7985899998787' on input[name="phone"]
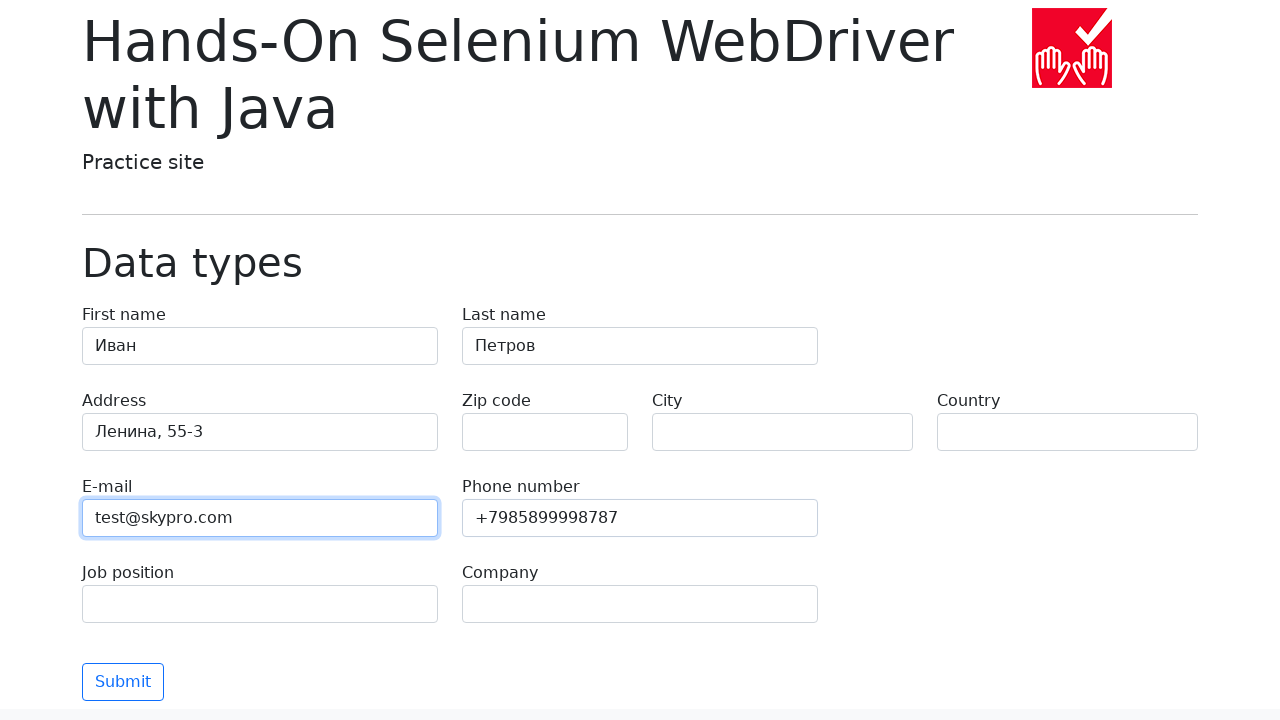

Filled city field with 'Москва' on input[name="city"]
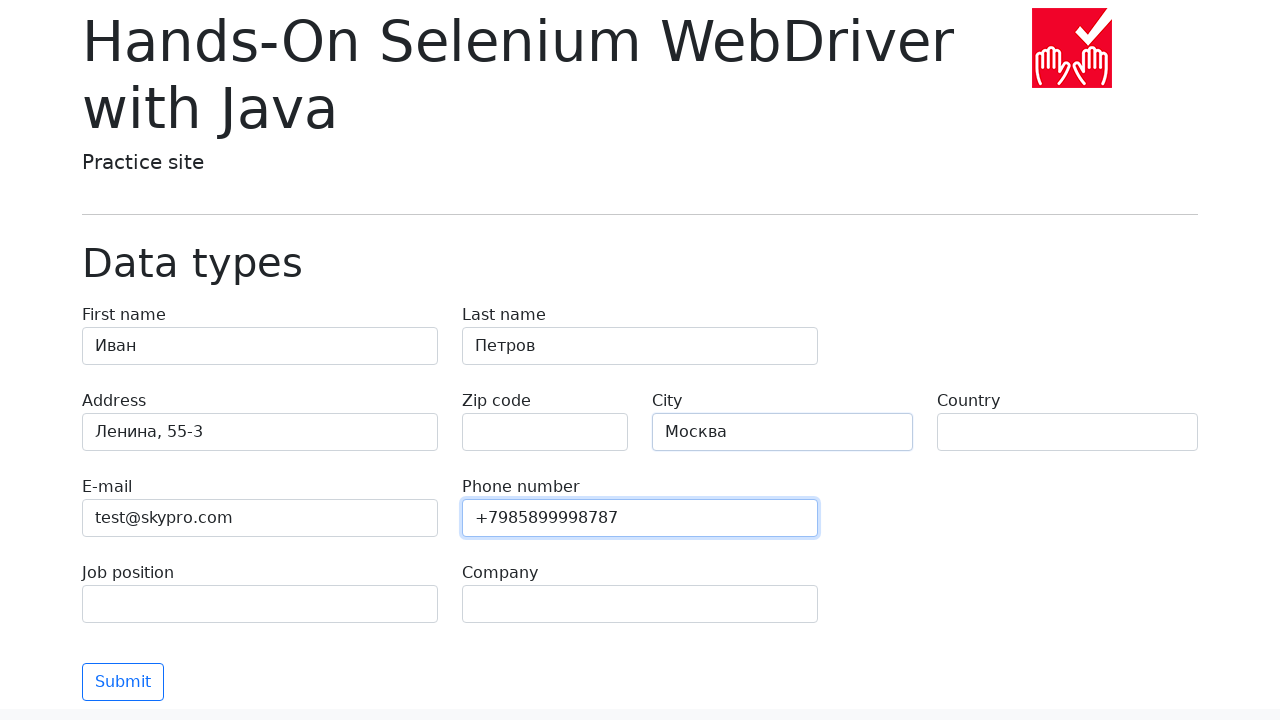

Filled country field with 'Россия' on input[name="country"]
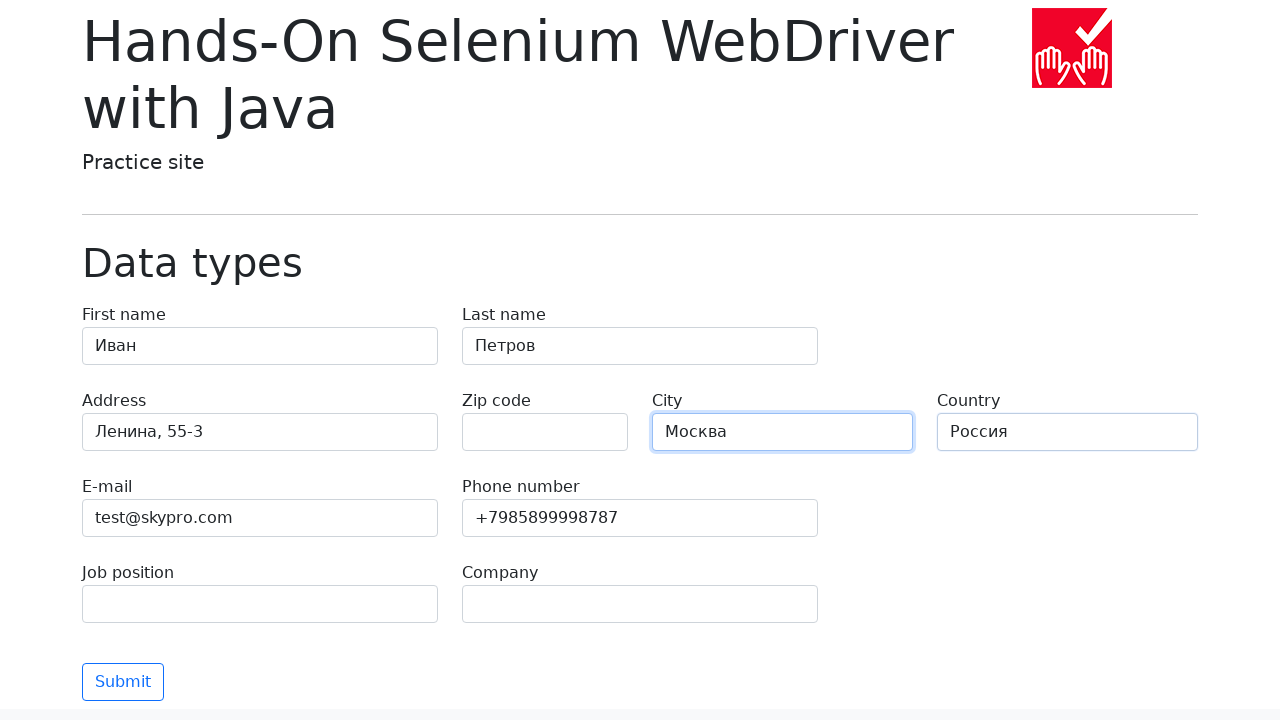

Filled job position field with 'QA' on input[name="job-position"]
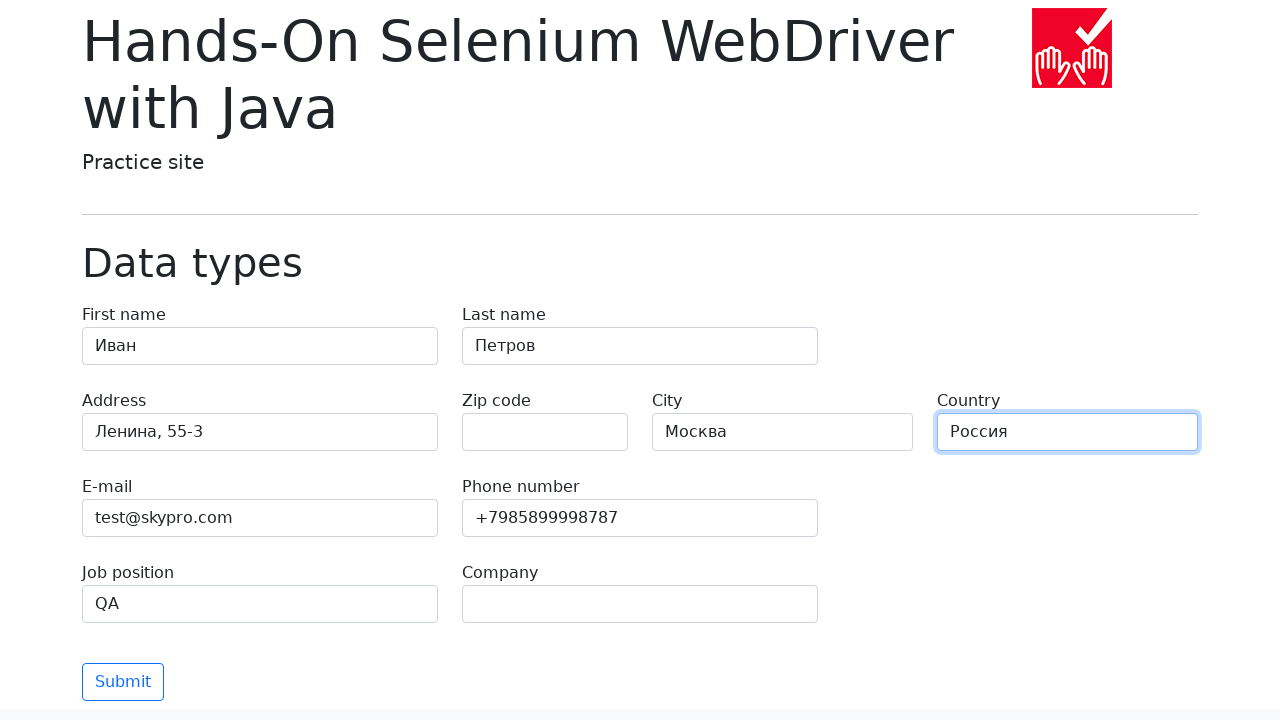

Filled company field with 'SkyPro' on input[name="company"]
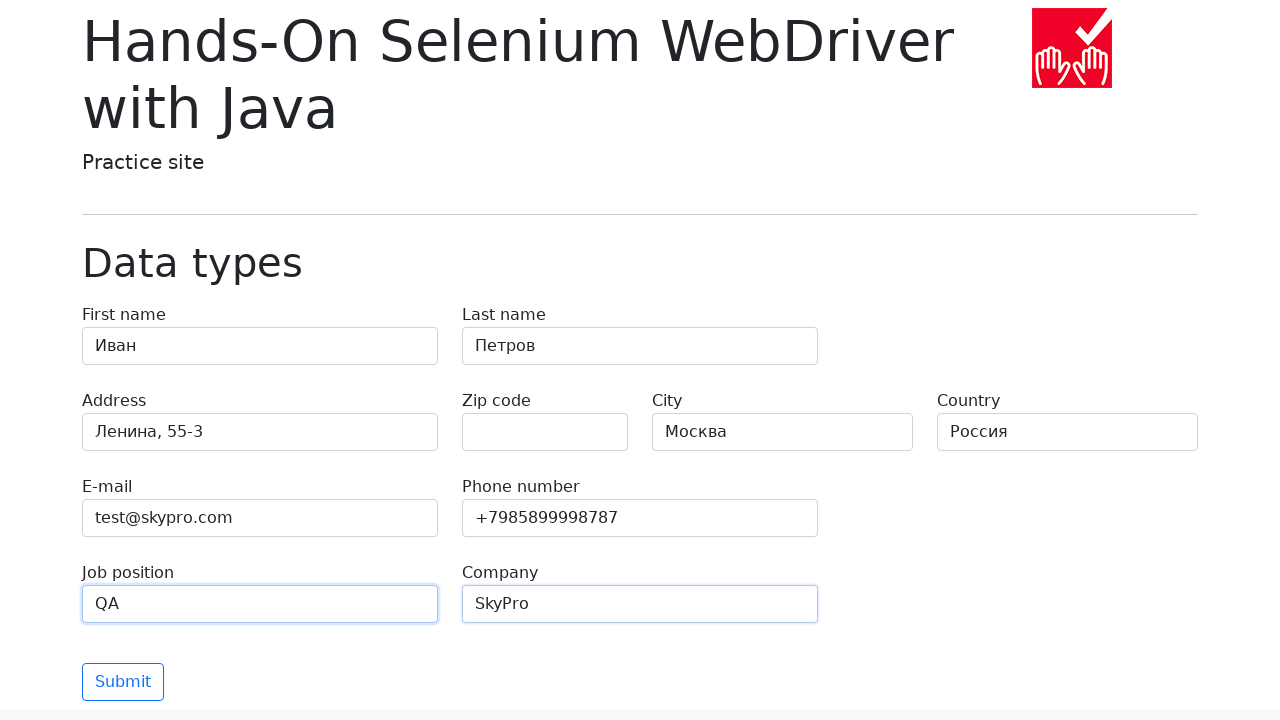

Clicked submit button to submit form without zip code at (123, 682) on button[type="submit"]
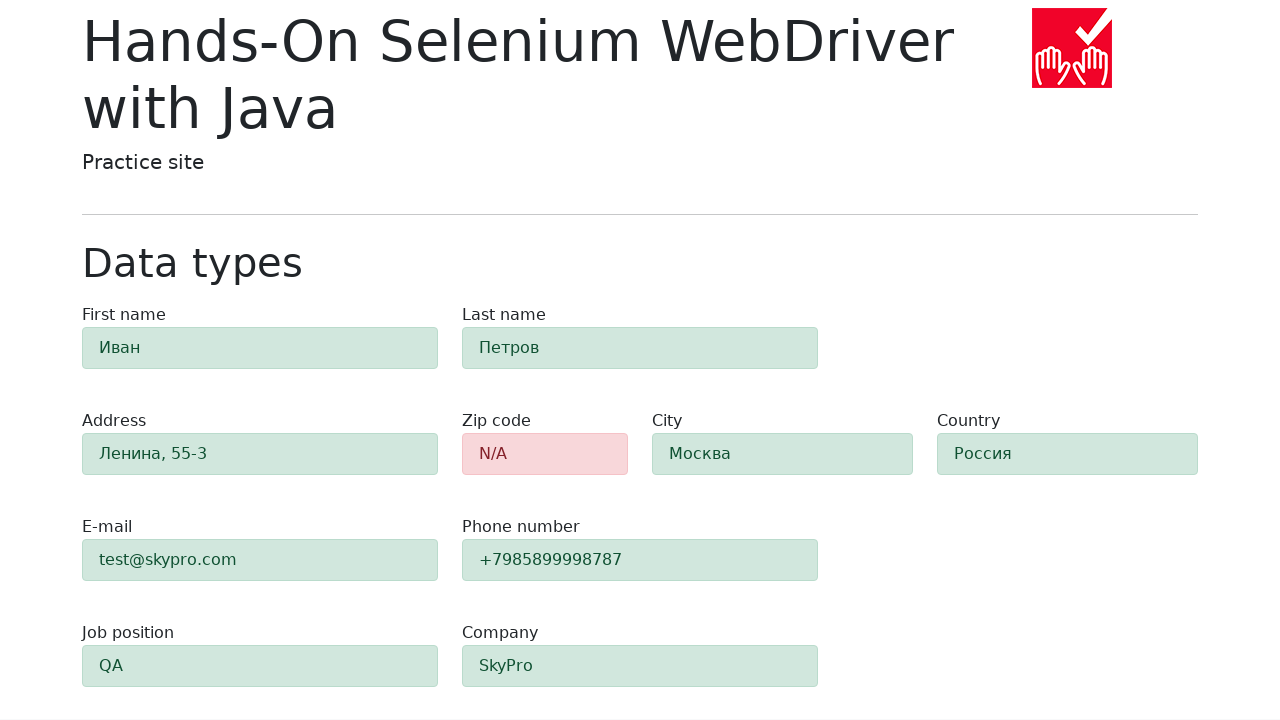

Validation error alert appeared on page
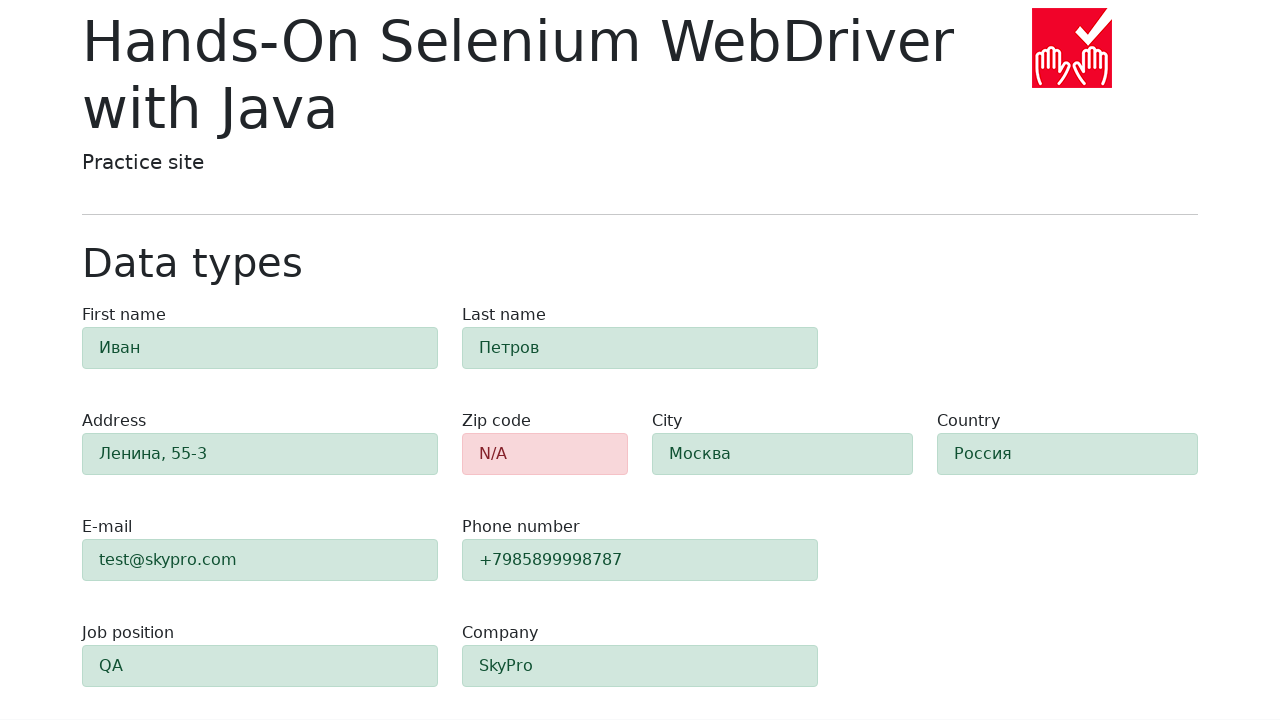

Verified zip code field displays error styling (alert-danger class)
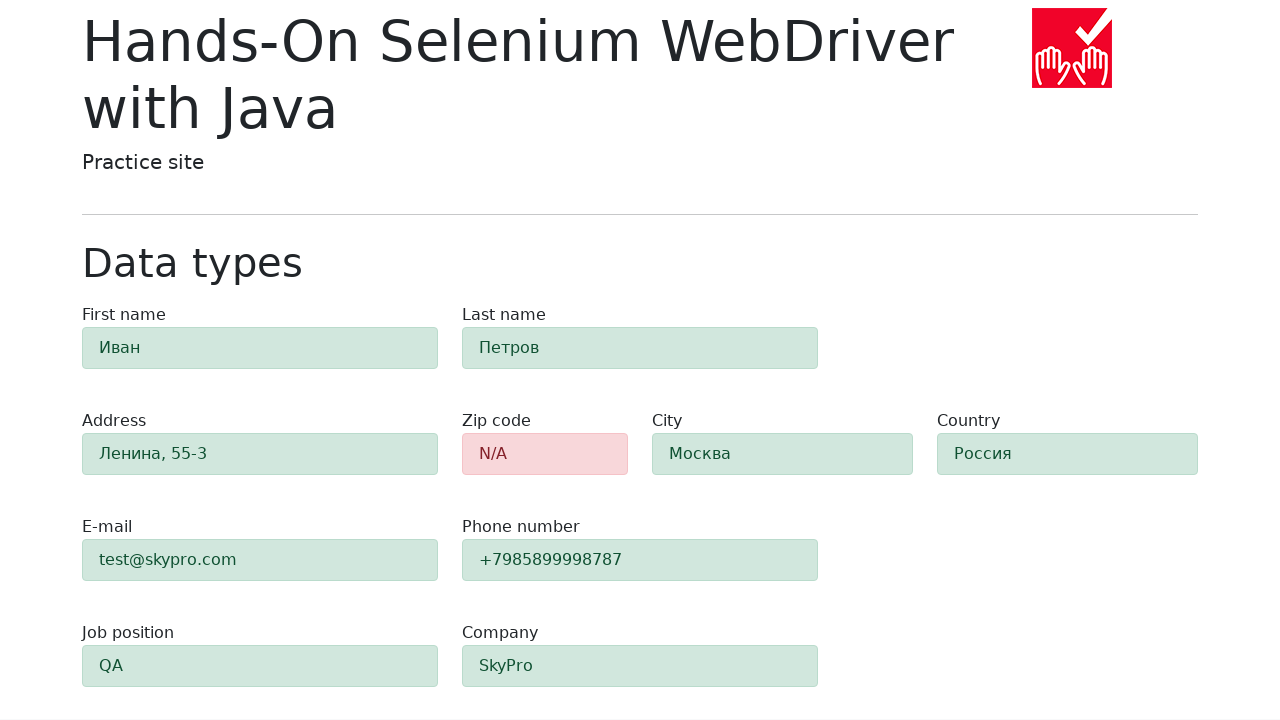

Verified 'first-name' field displays success styling (alert-success class)
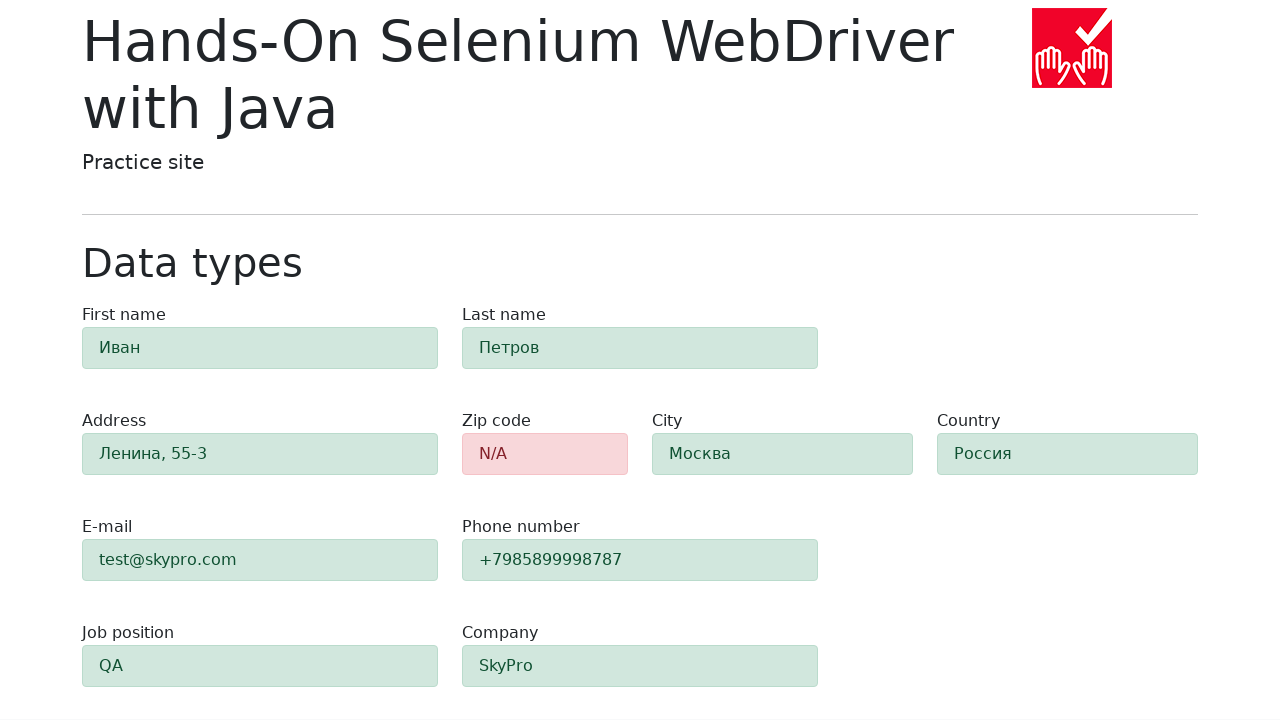

Verified 'last-name' field displays success styling (alert-success class)
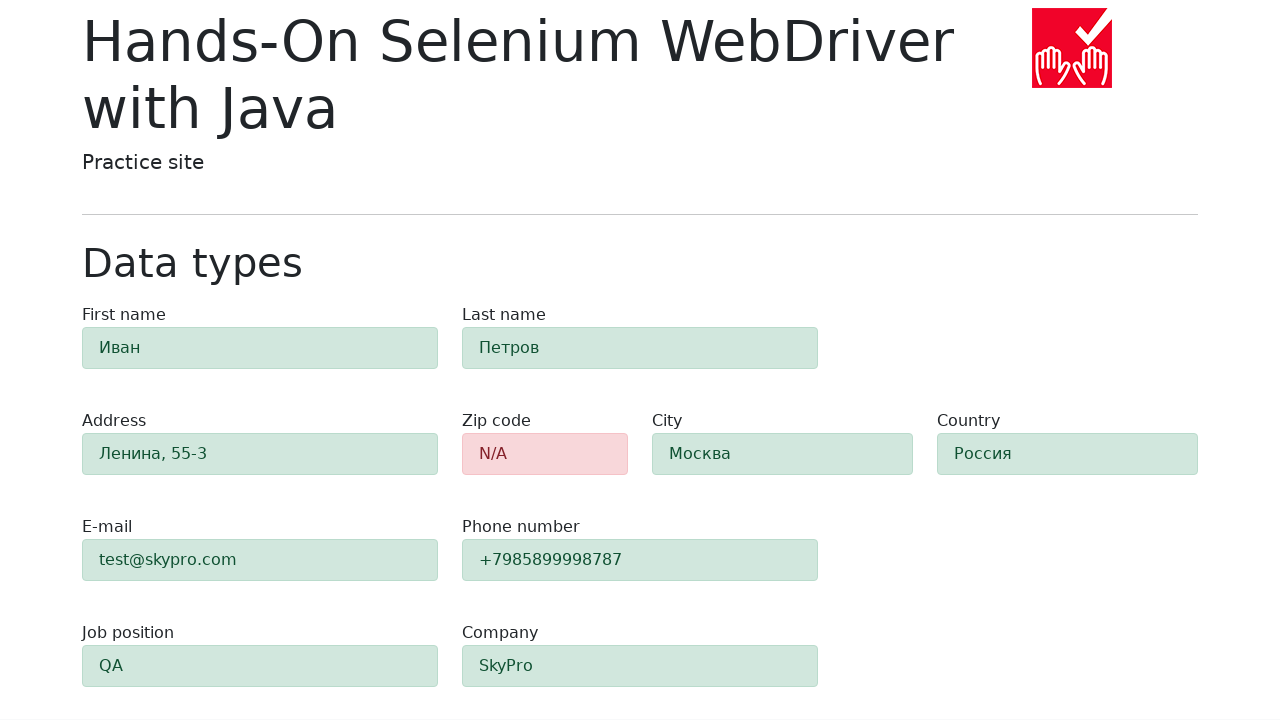

Verified 'address' field displays success styling (alert-success class)
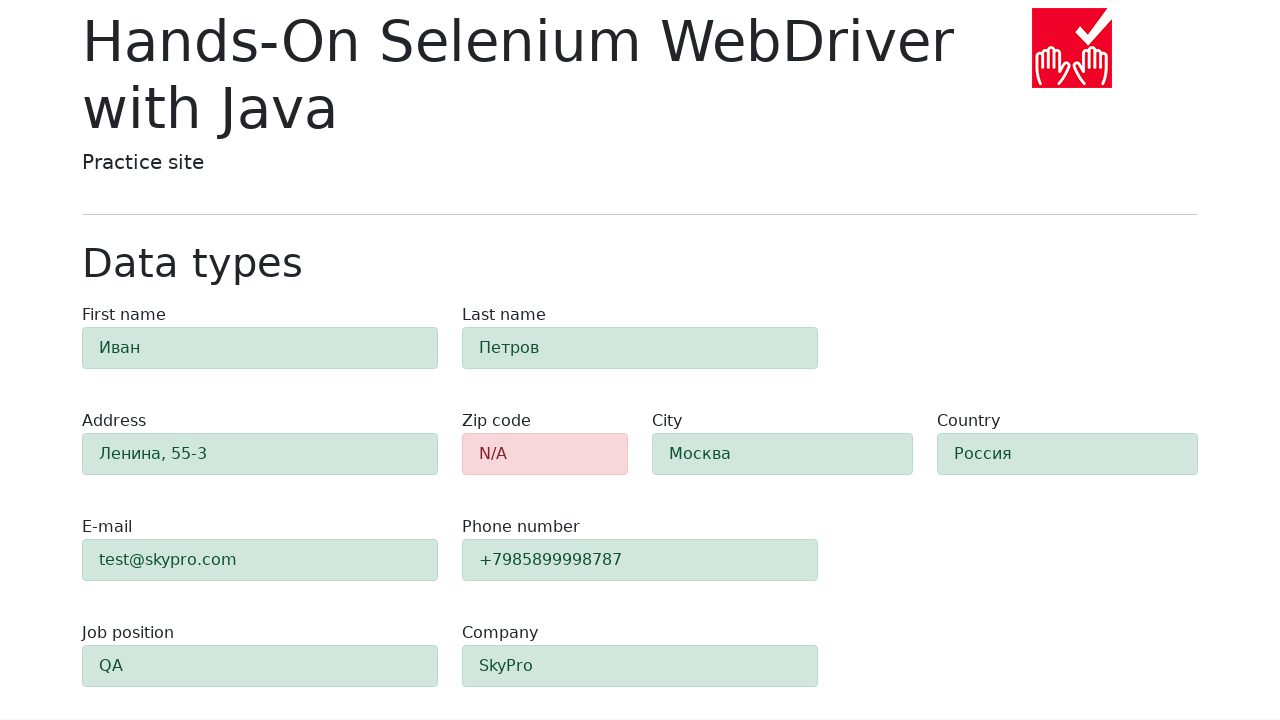

Verified 'e-mail' field displays success styling (alert-success class)
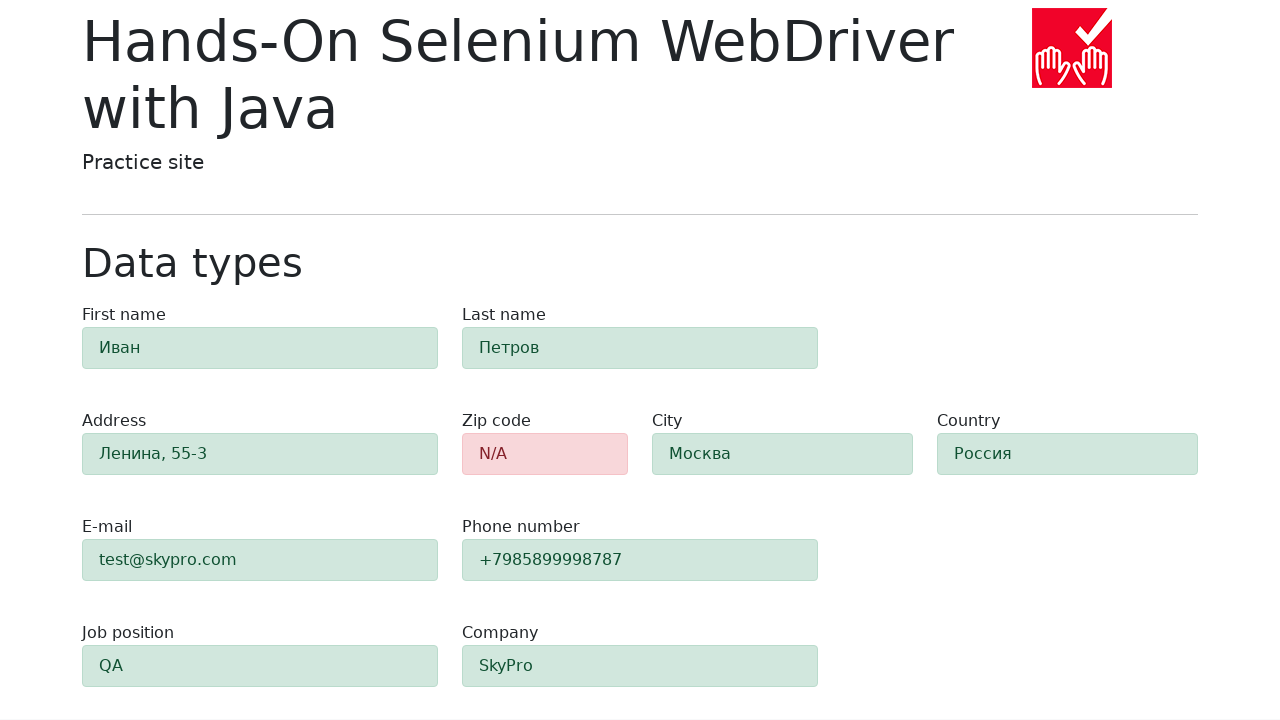

Verified 'phone' field displays success styling (alert-success class)
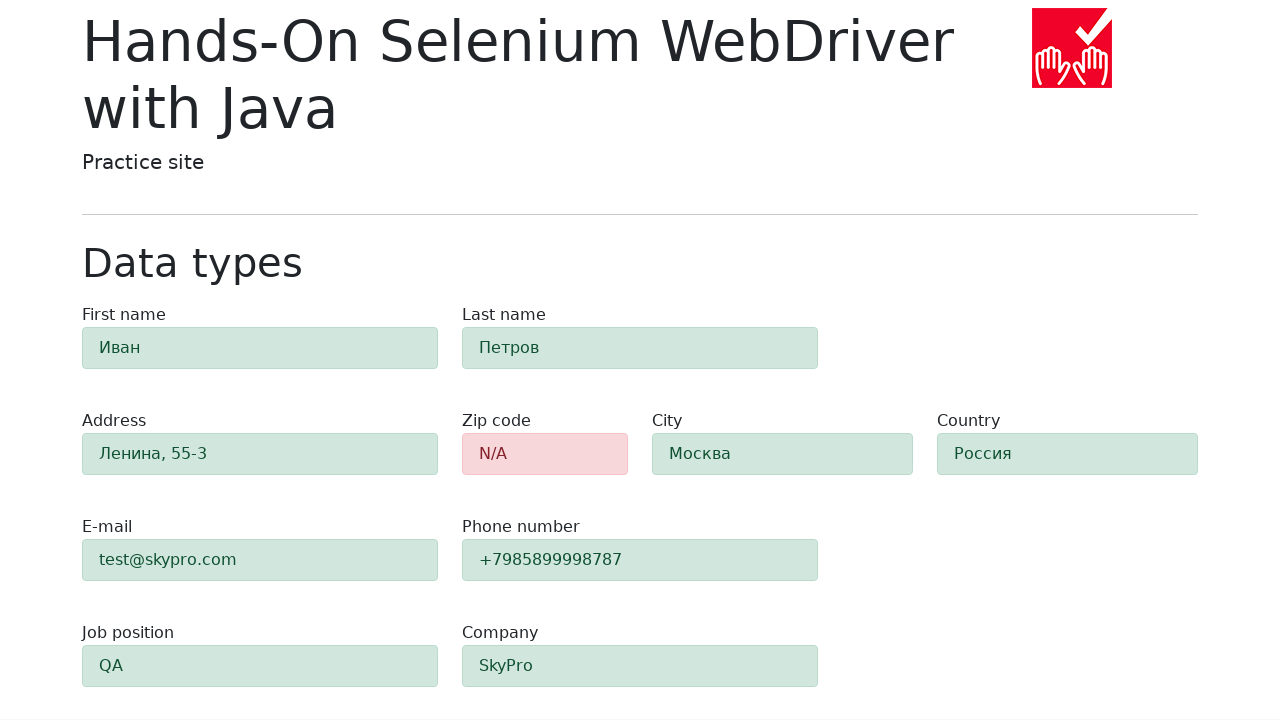

Verified 'city' field displays success styling (alert-success class)
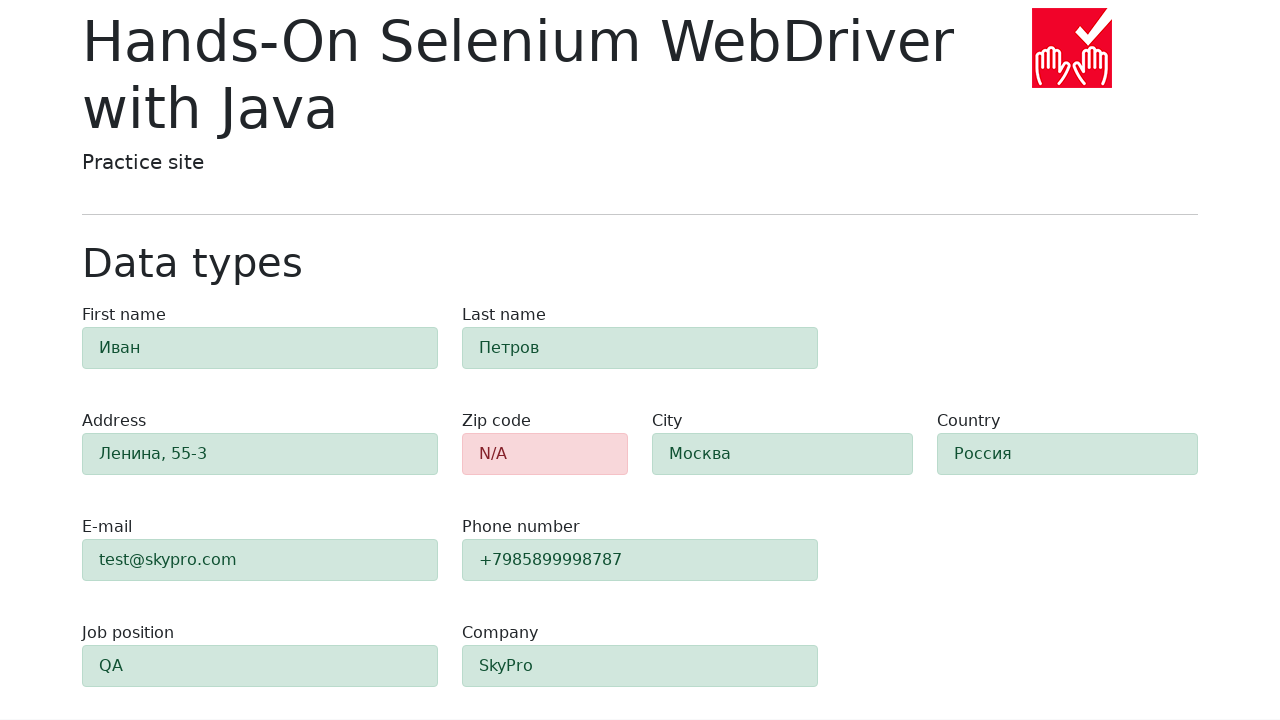

Verified 'country' field displays success styling (alert-success class)
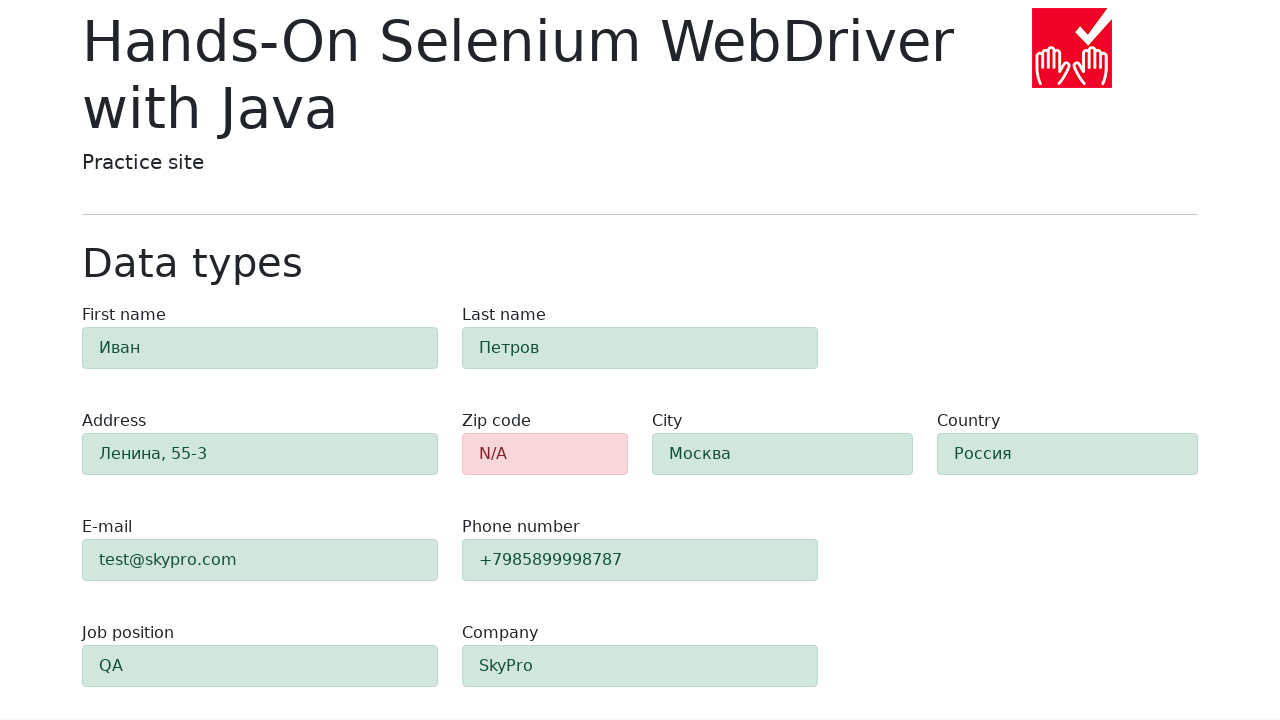

Verified 'job-position' field displays success styling (alert-success class)
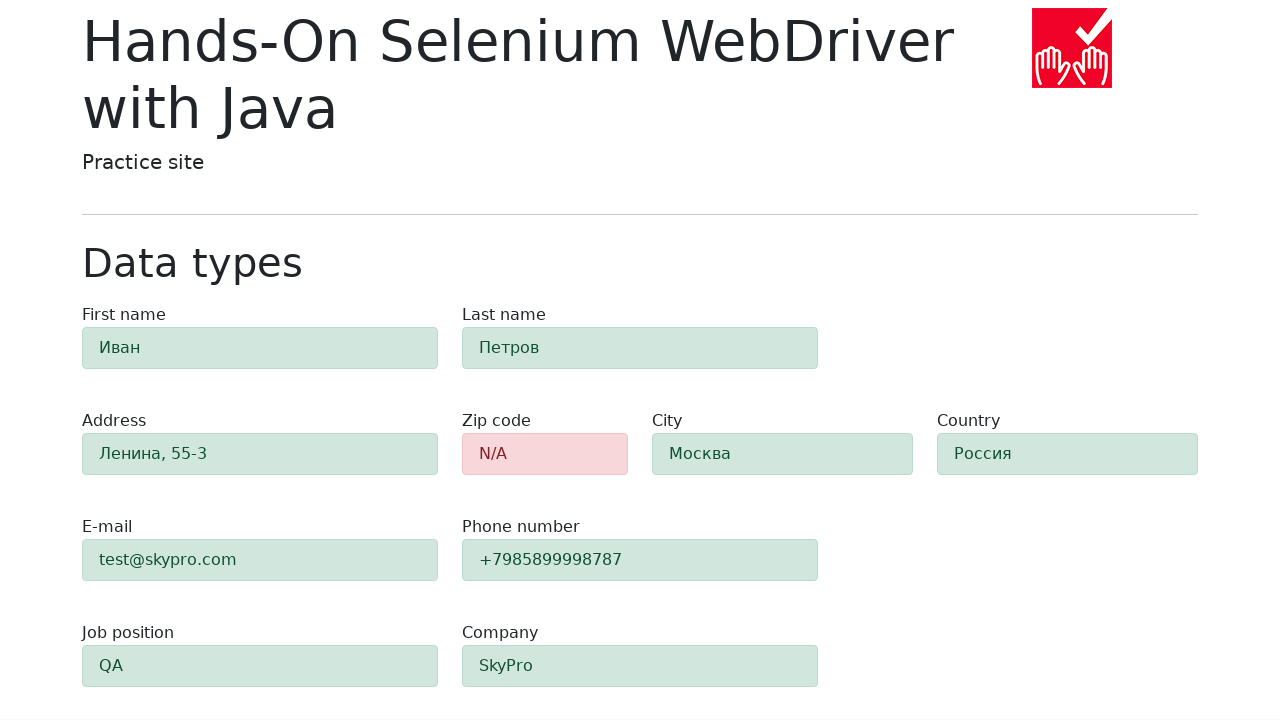

Verified 'company' field displays success styling (alert-success class)
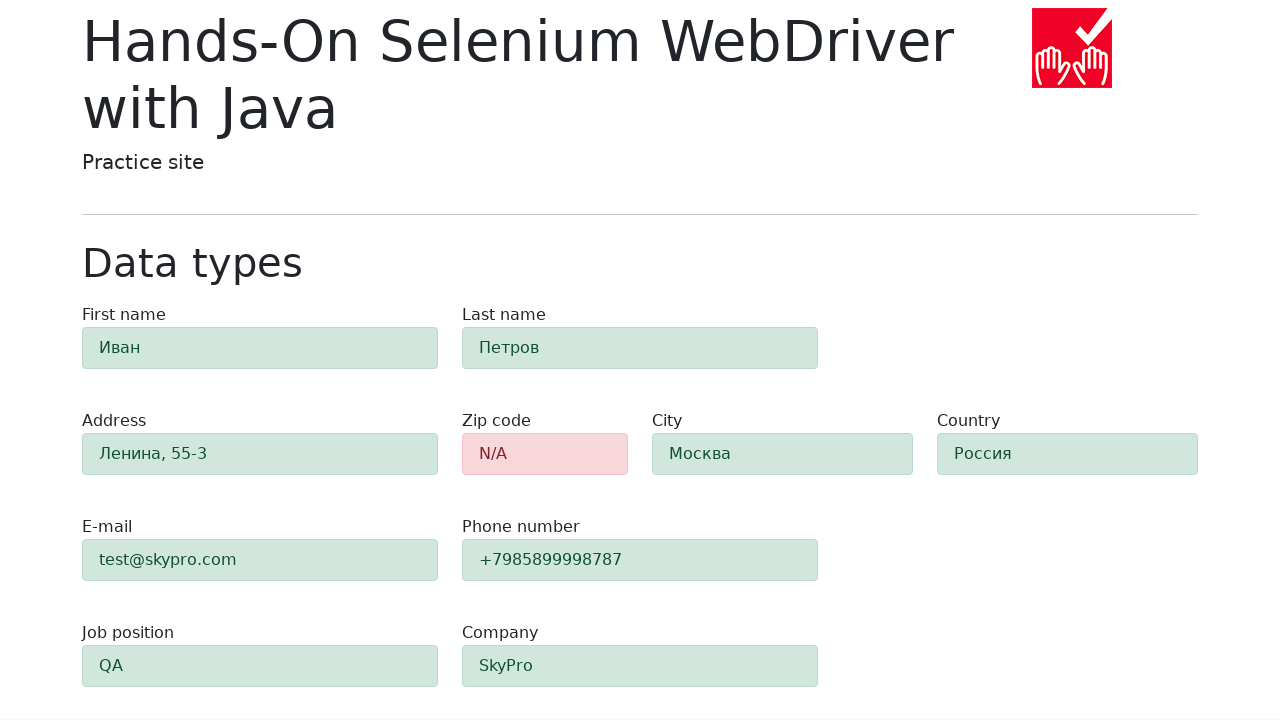

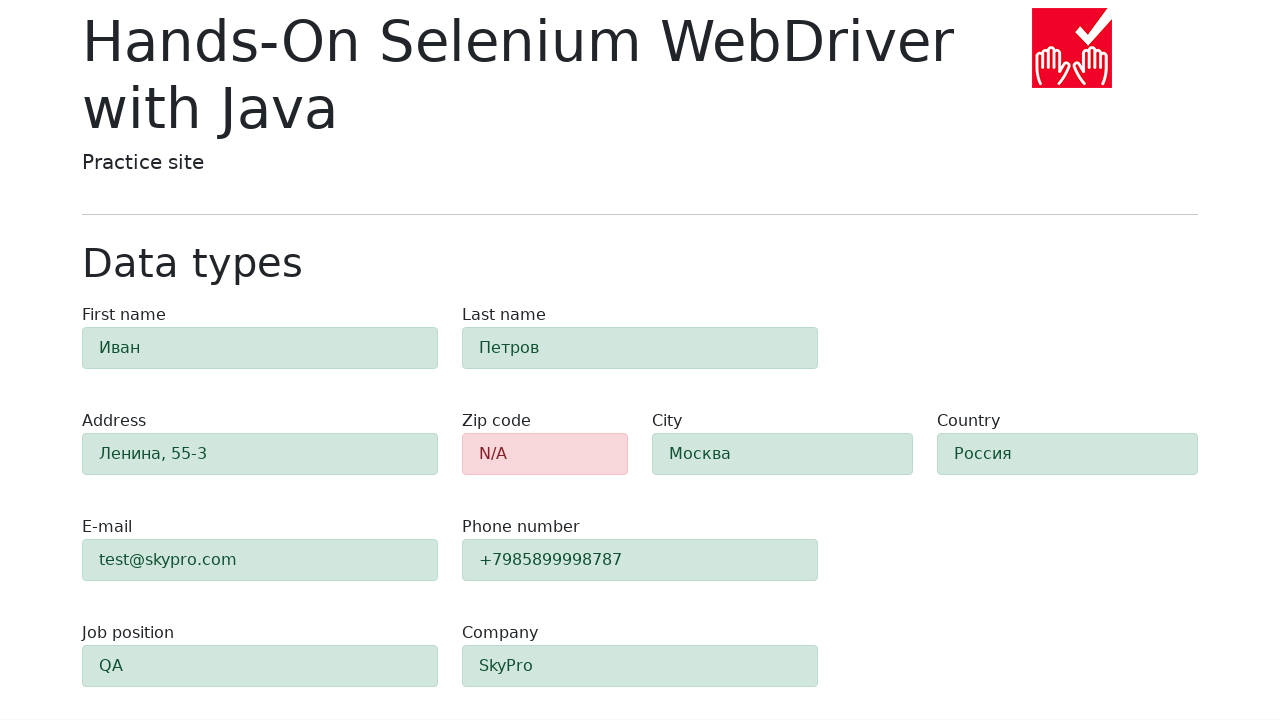